Tests a complete flight booking flow on BlazeDemo by selecting departure and destination cities, choosing a flight, filling in passenger and payment details, and completing the purchase.

Starting URL: https://blazedemo.com/

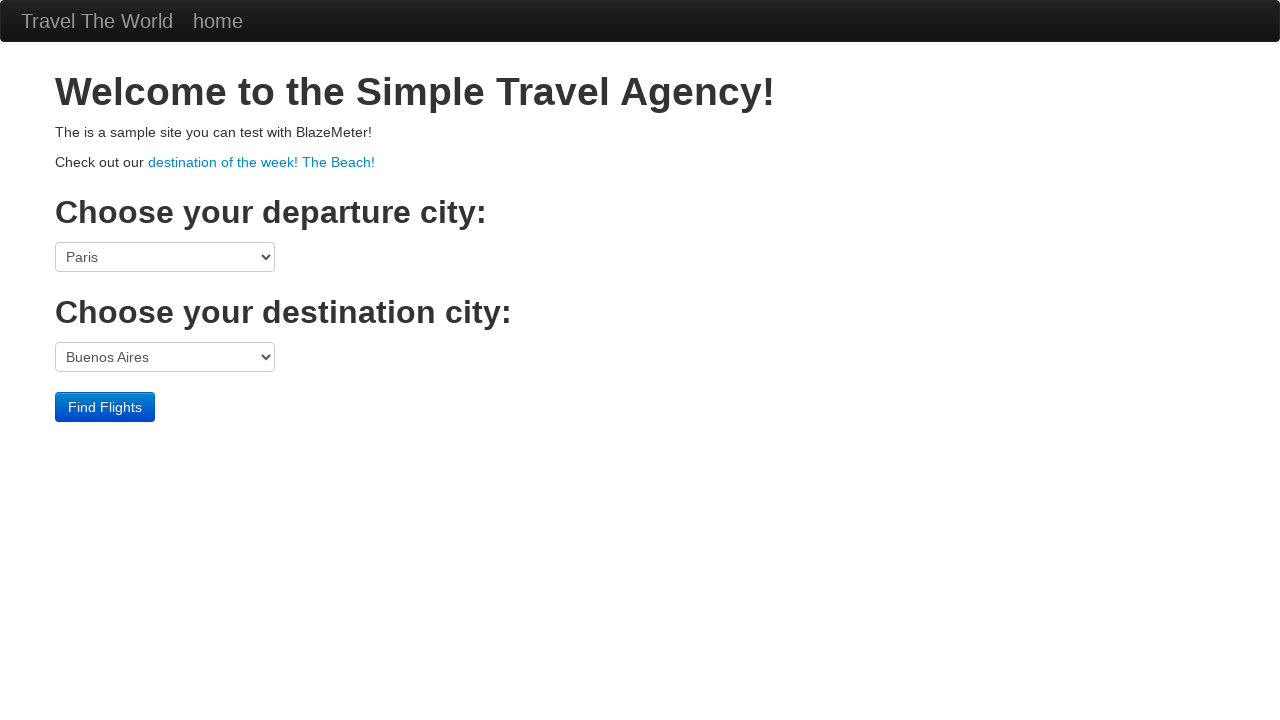

Clicked departure city dropdown at (165, 257) on select[name='fromPort']
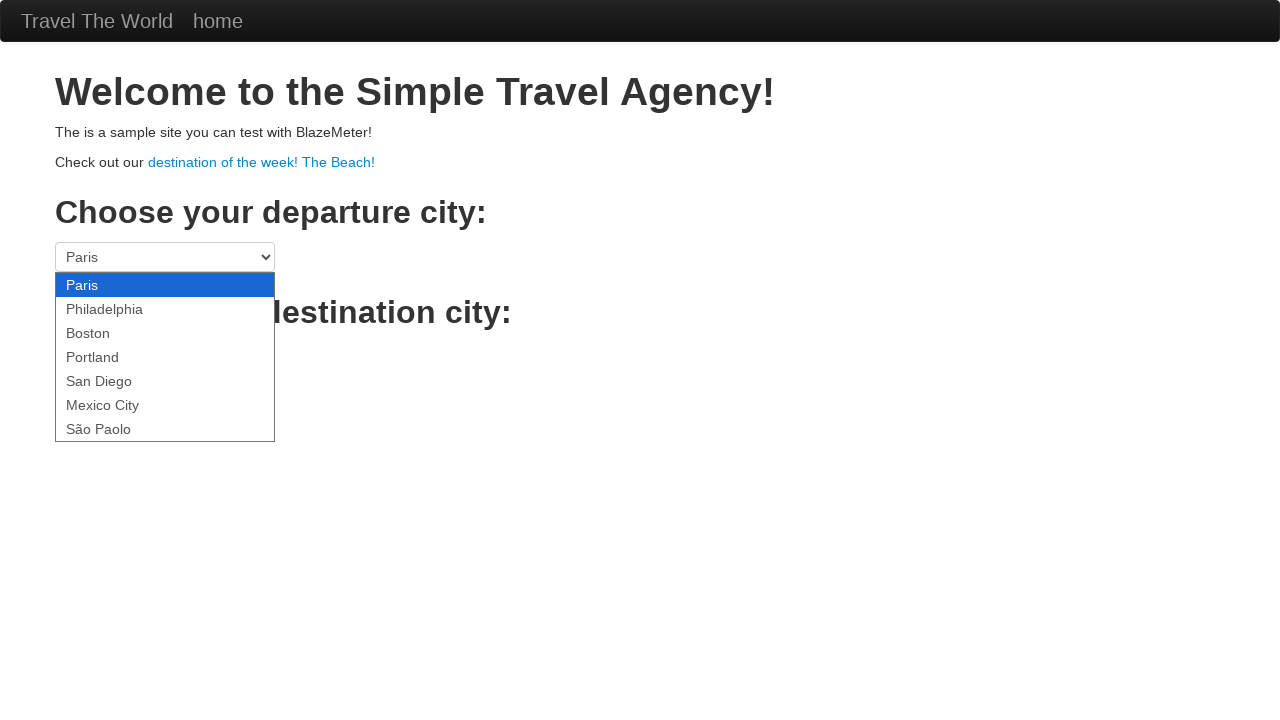

Selected Philadelphia as departure city on select[name='fromPort']
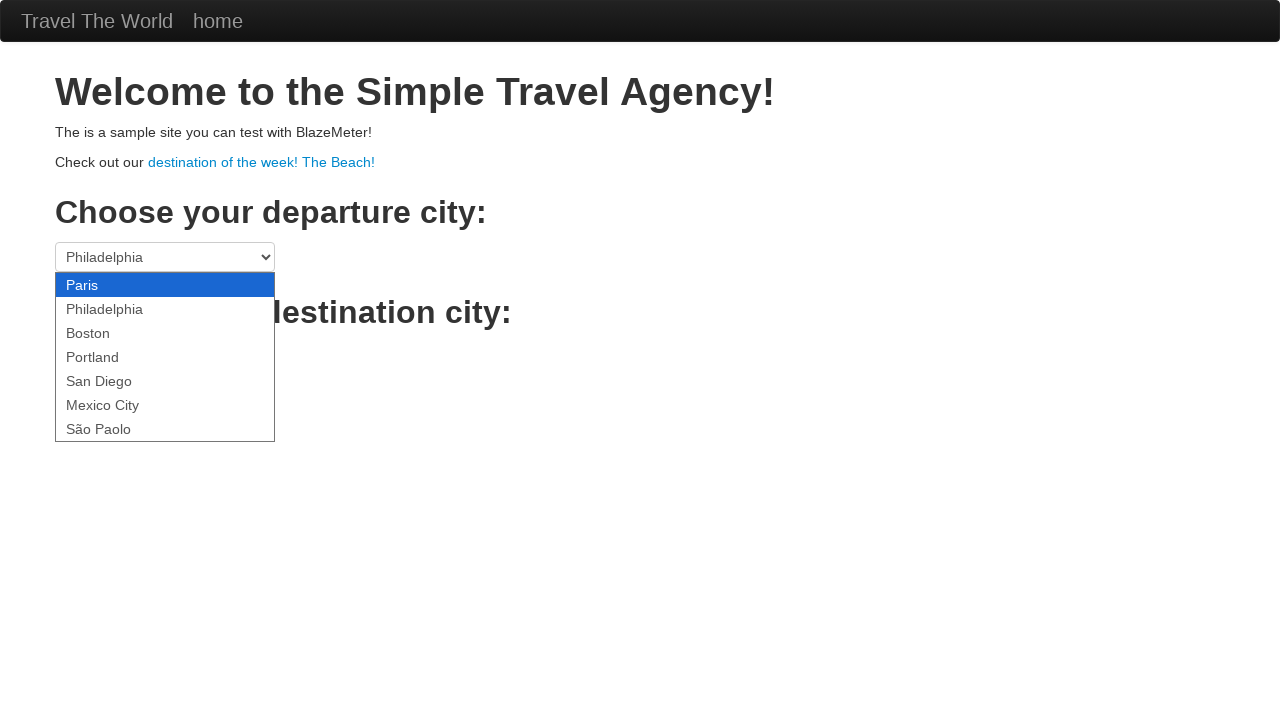

Clicked destination city dropdown at (165, 357) on select[name='toPort']
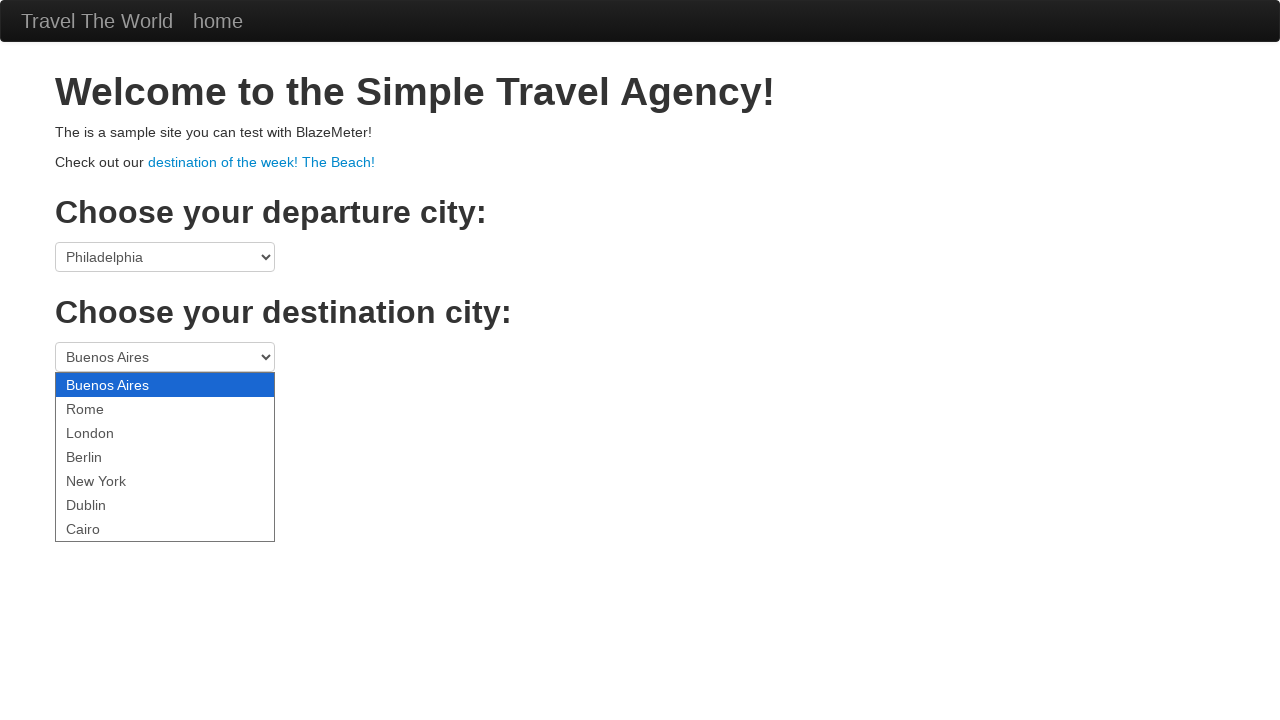

Selected Rome as destination city on select[name='toPort']
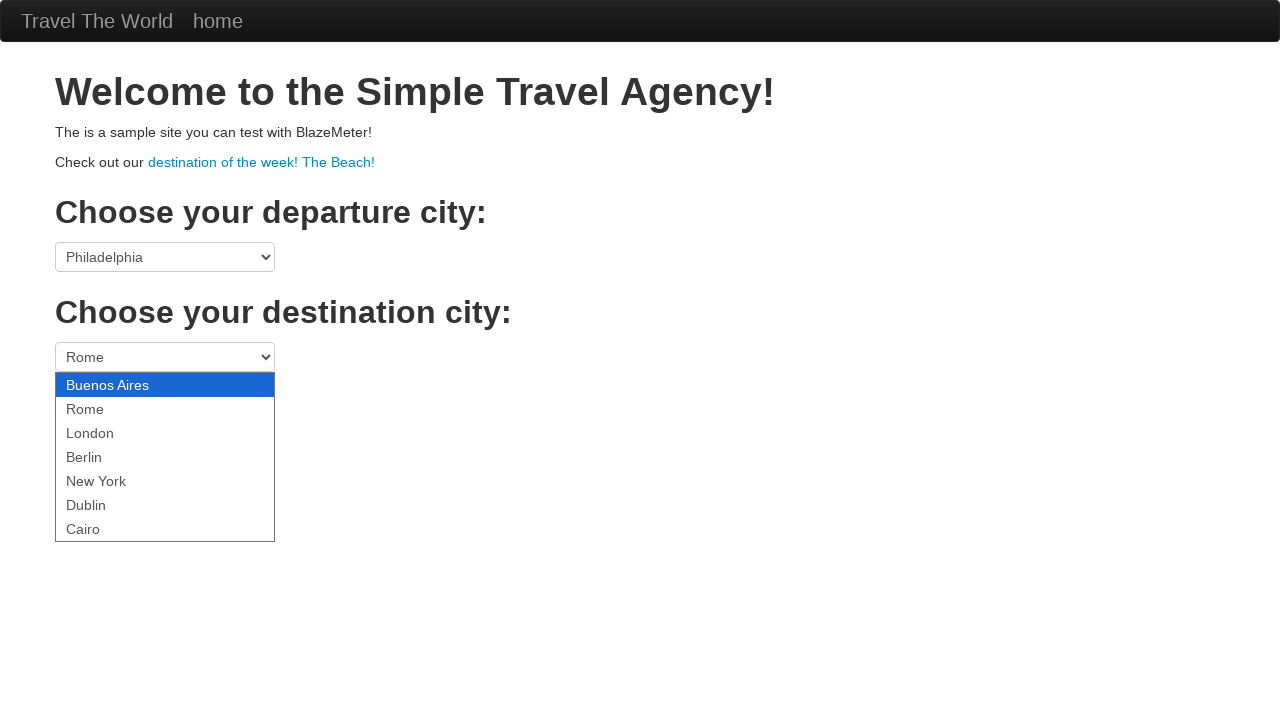

Clicked Find Flights button at (105, 407) on .btn-primary
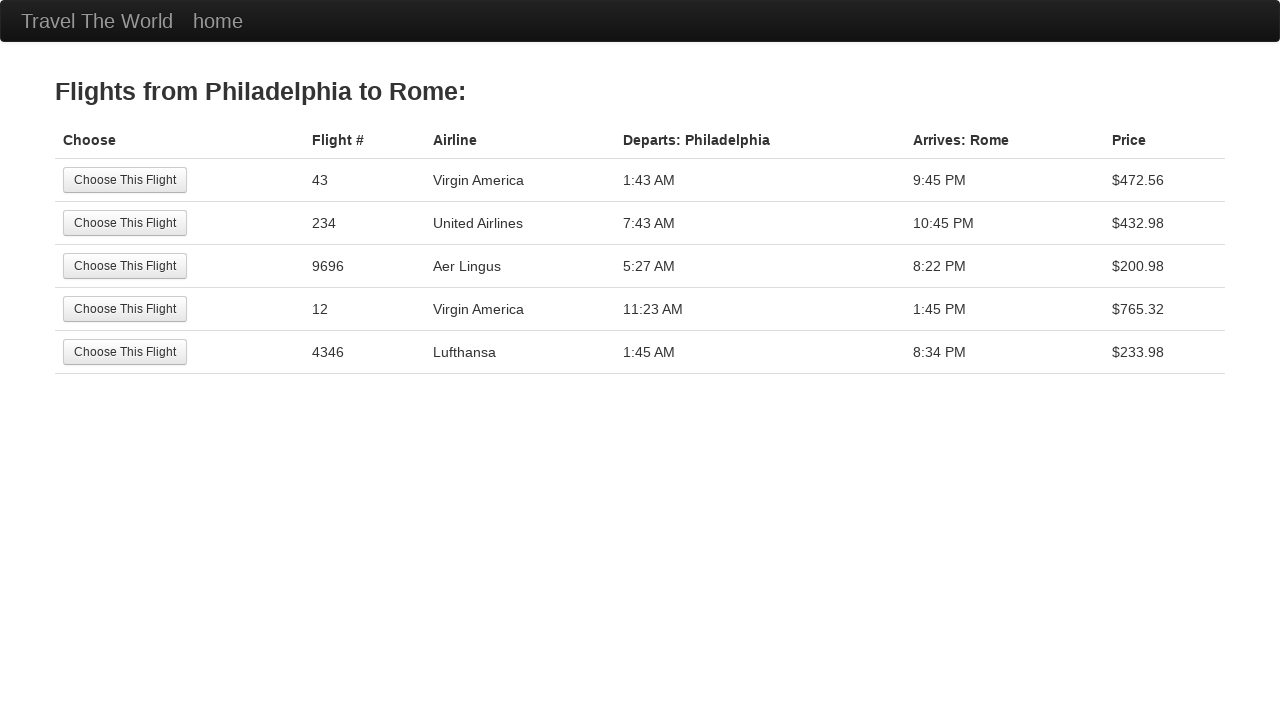

Selected the third flight option at (125, 266) on tr:nth-child(3) .btn
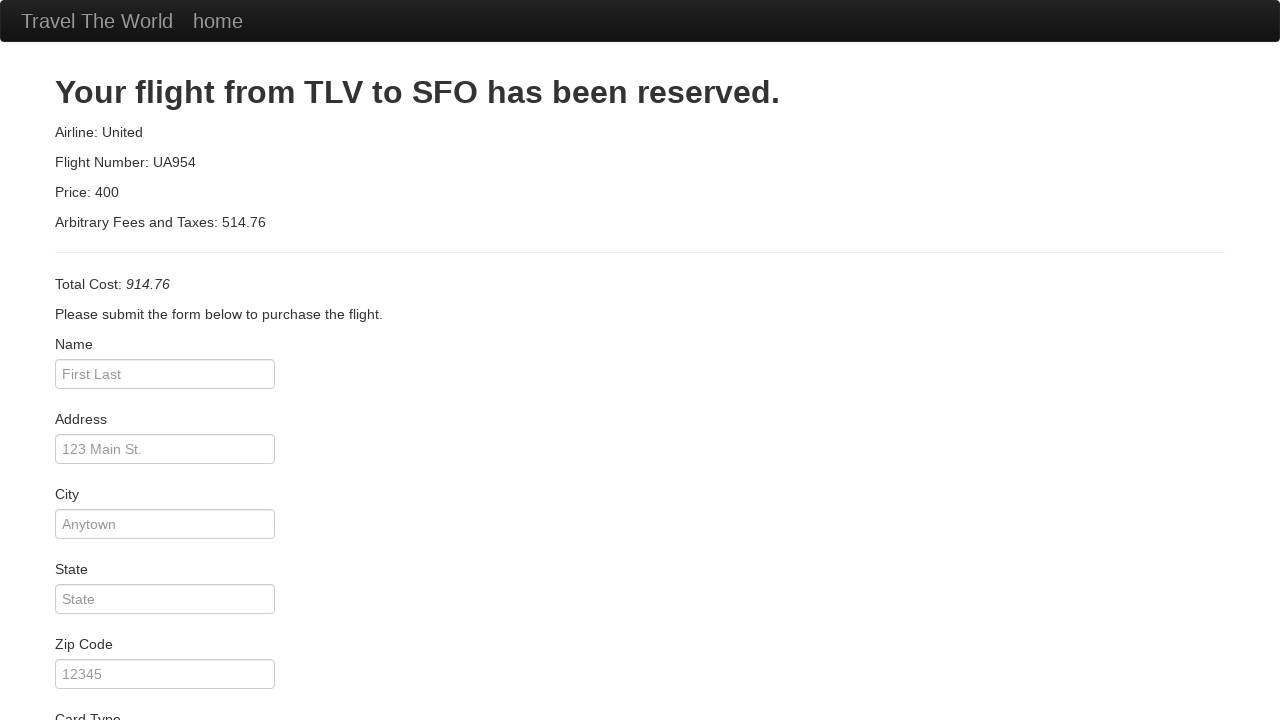

Clicked passenger name field at (165, 374) on #inputName
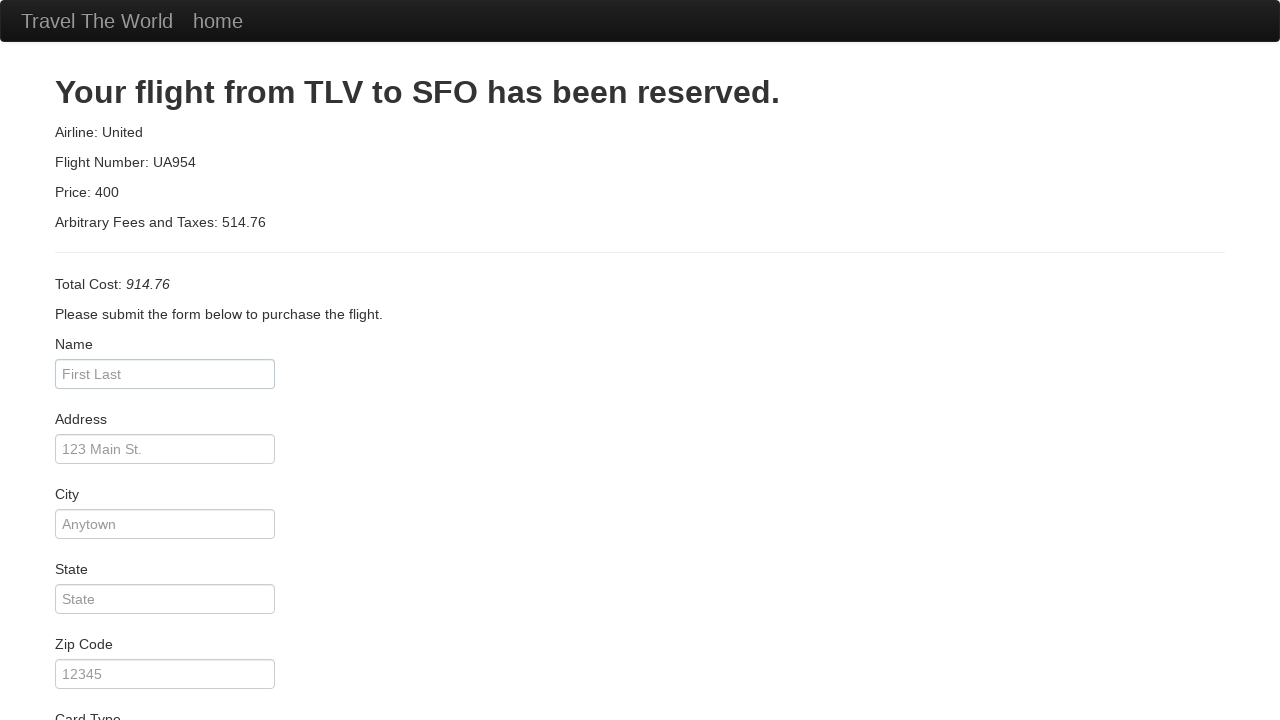

Entered passenger name: maria on #inputName
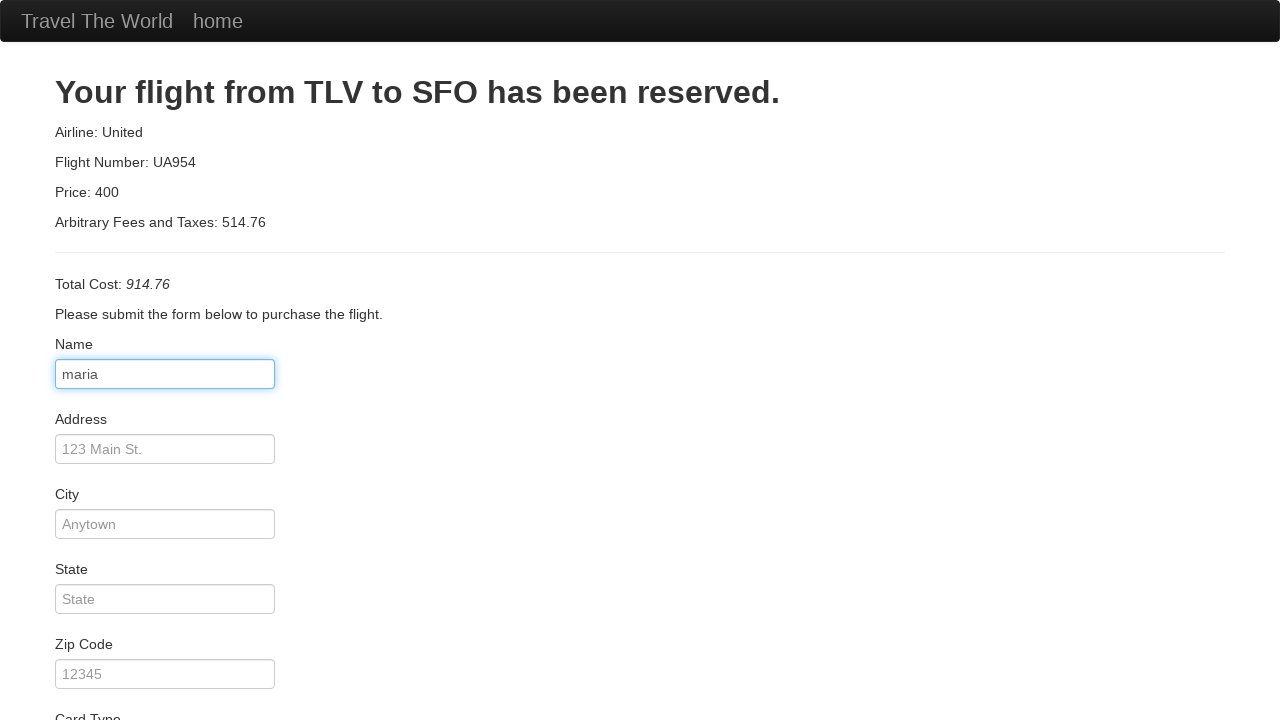

Clicked address field at (165, 449) on #address
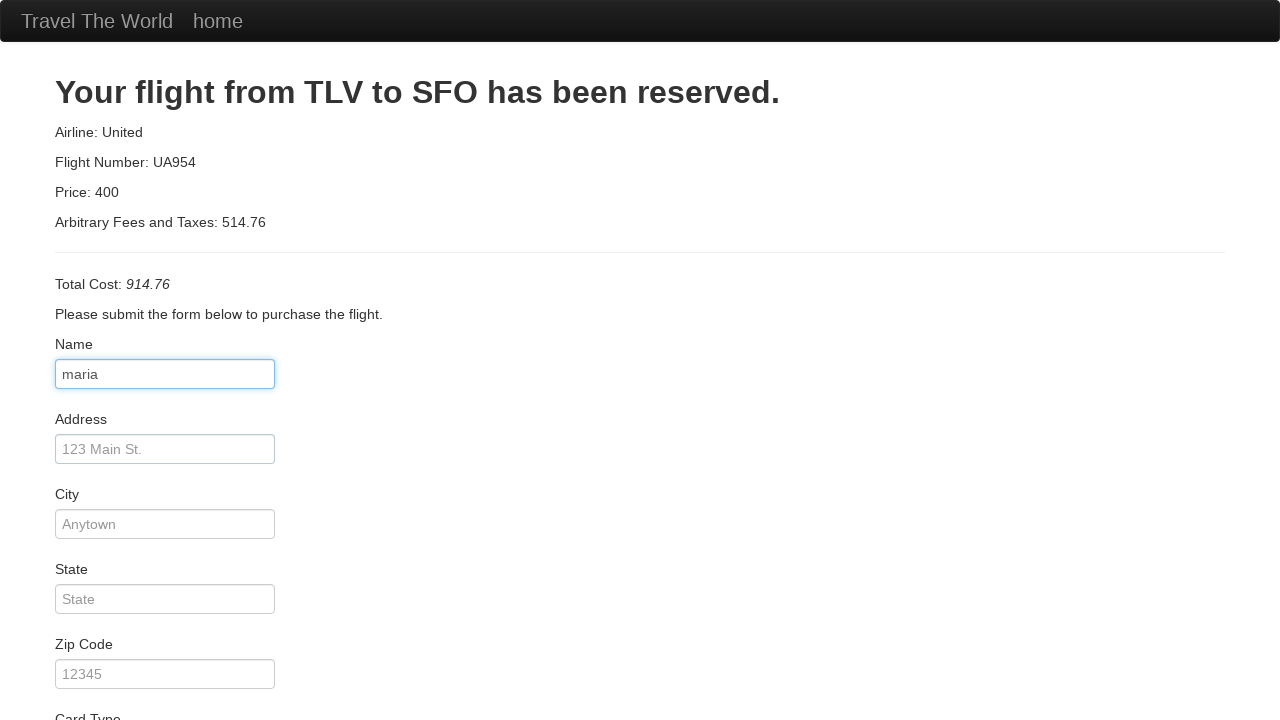

Entered address: praça de cima on #address
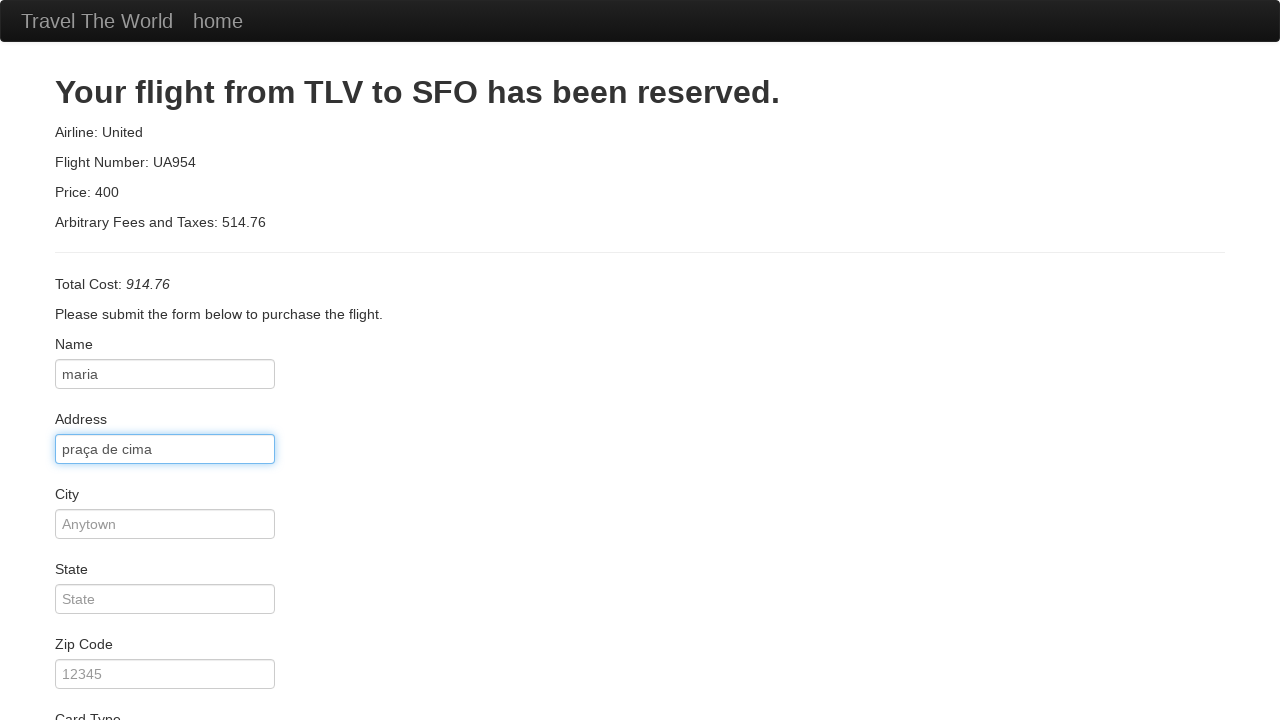

Clicked city field at (165, 524) on #city
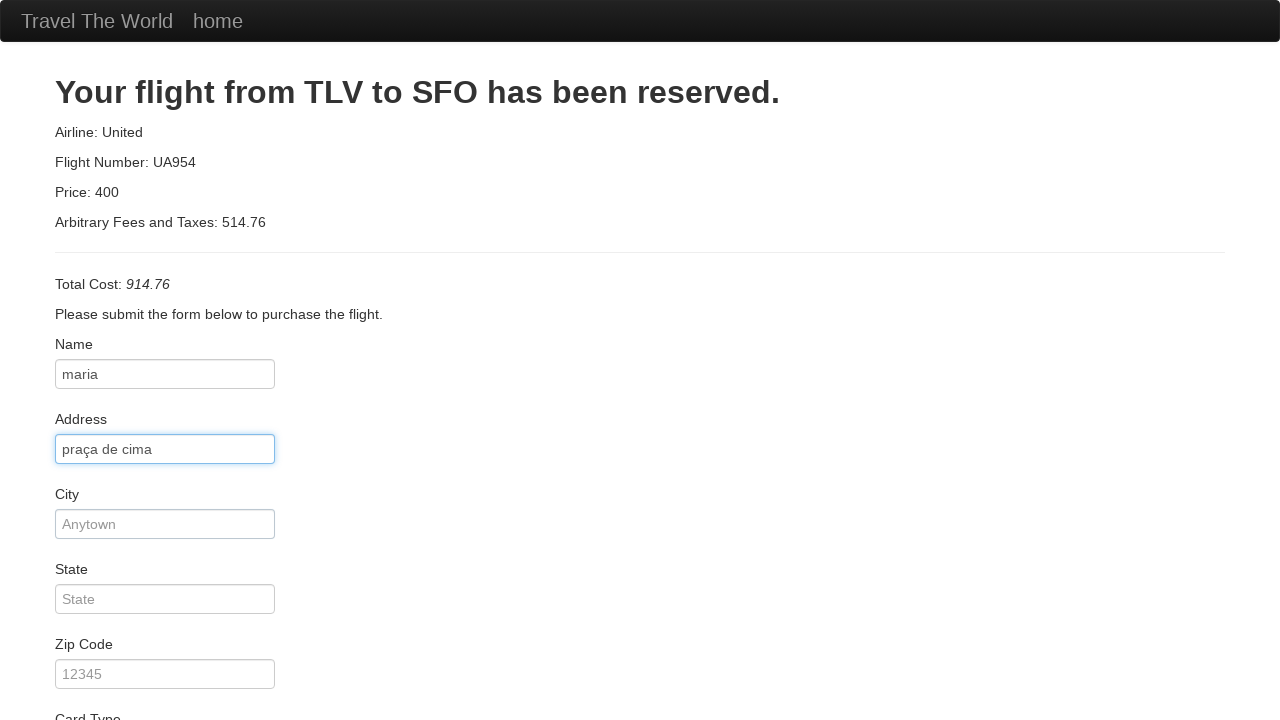

Entered city: amadora on #city
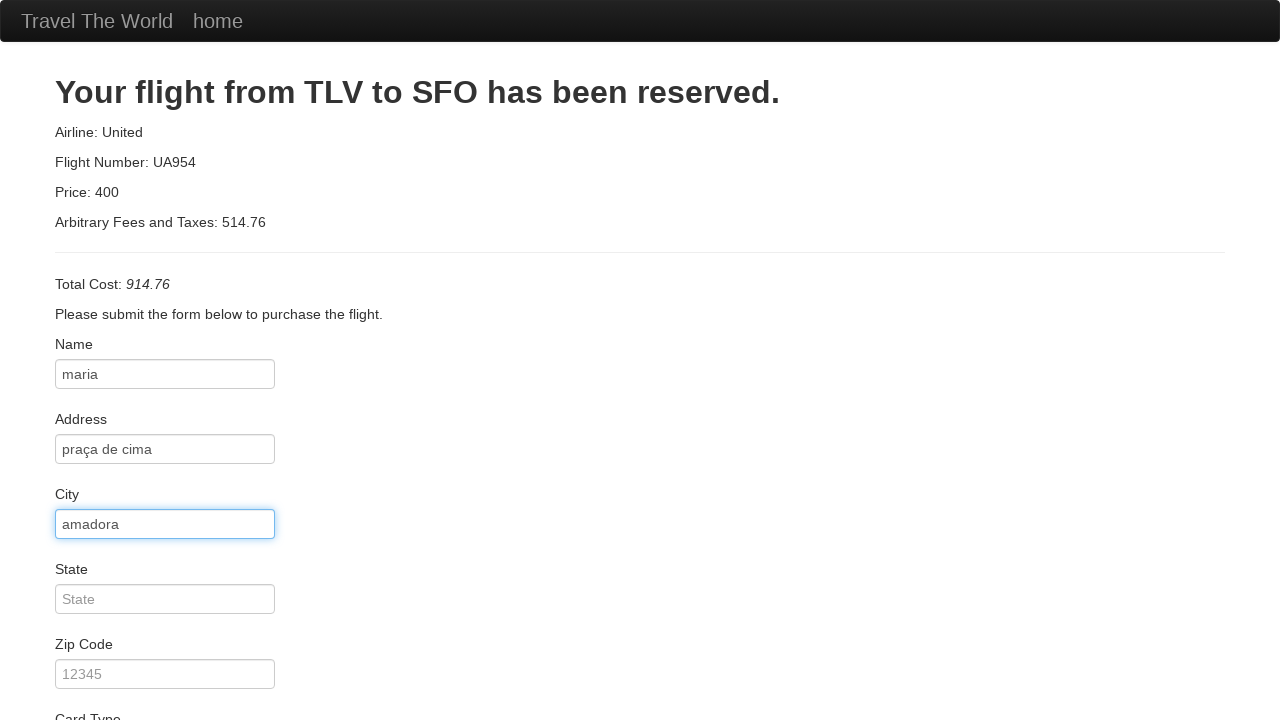

Clicked state field at (165, 599) on #state
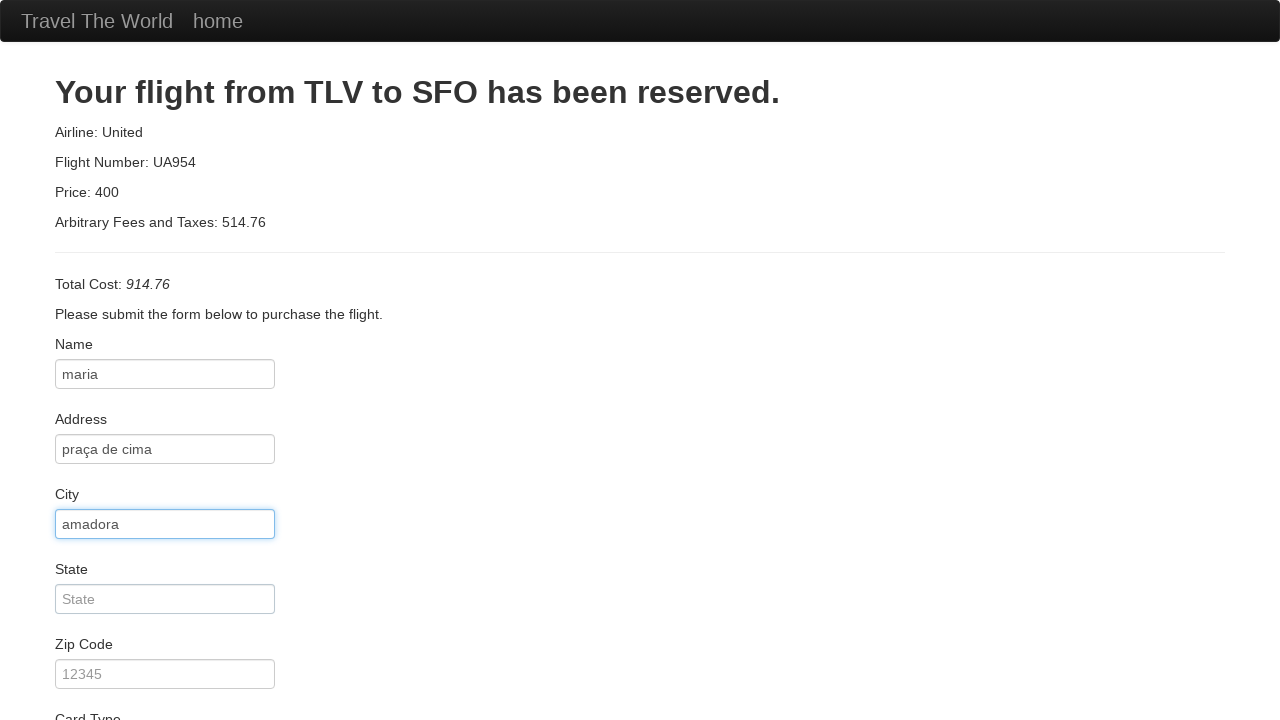

Entered state: amadora on #state
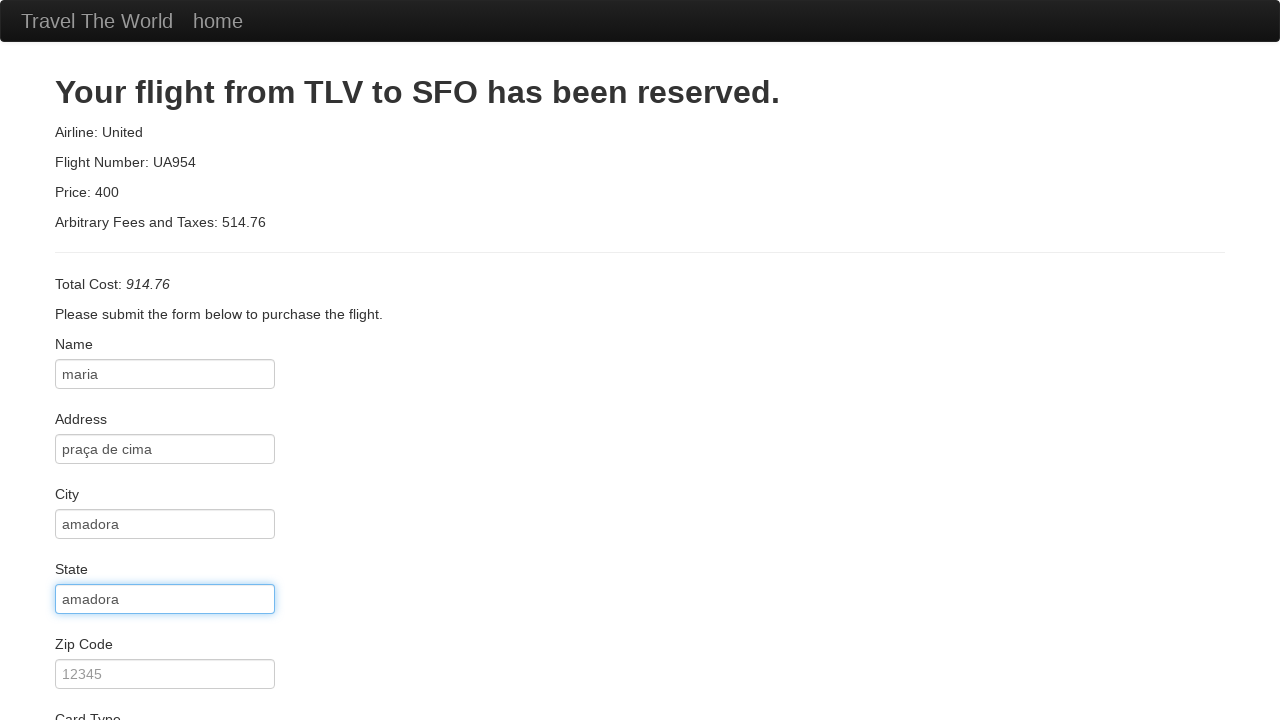

Clicked zip code field at (165, 674) on #zipCode
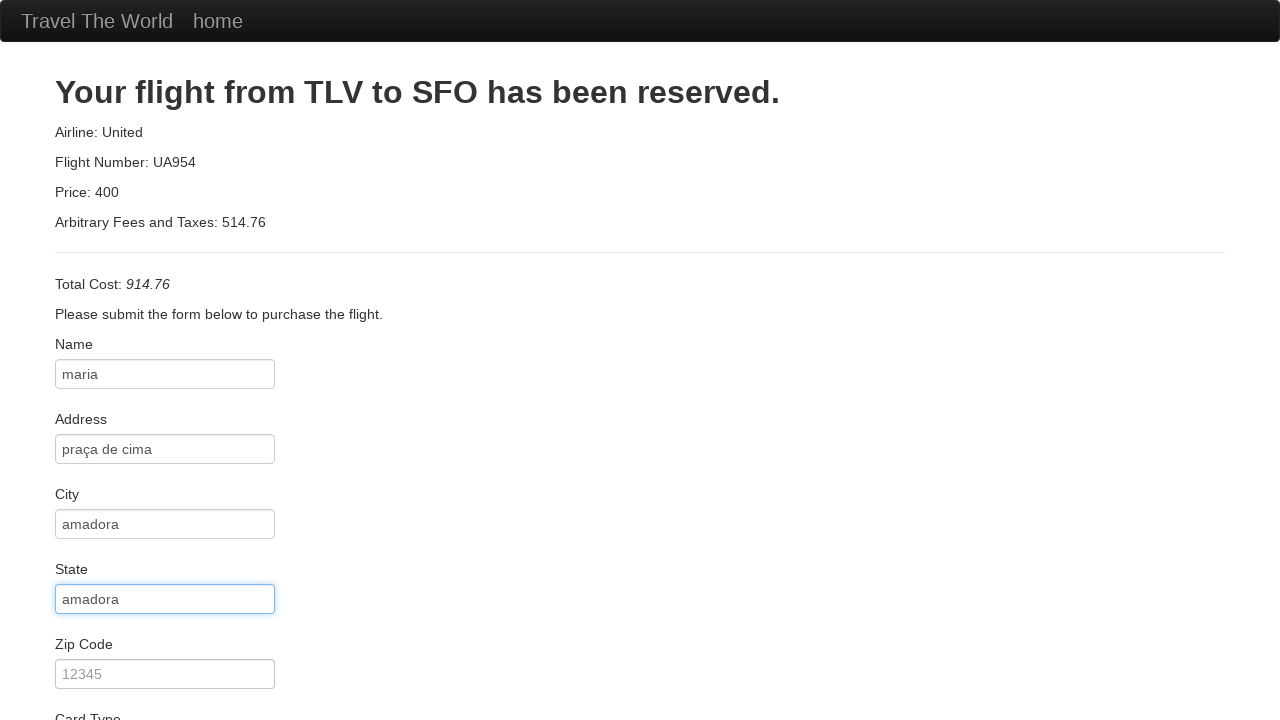

Entered zip code: 1234 on #zipCode
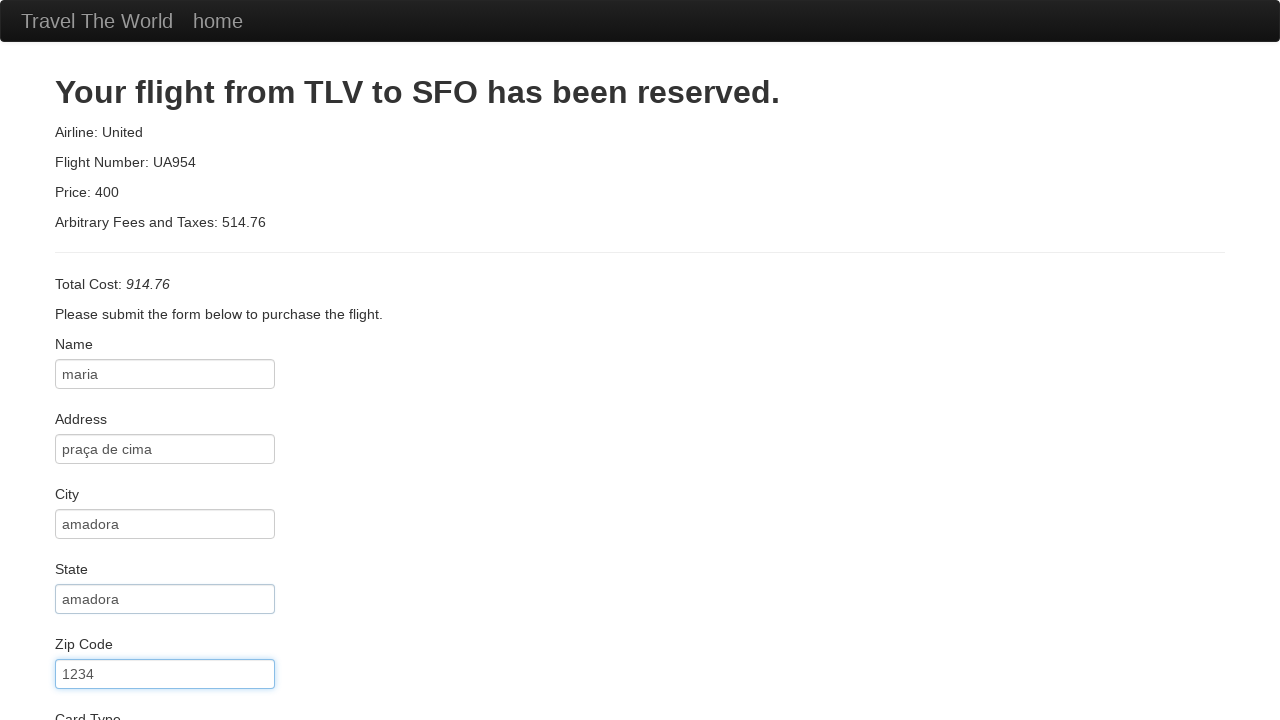

Clicked card type dropdown at (165, 360) on #cardType
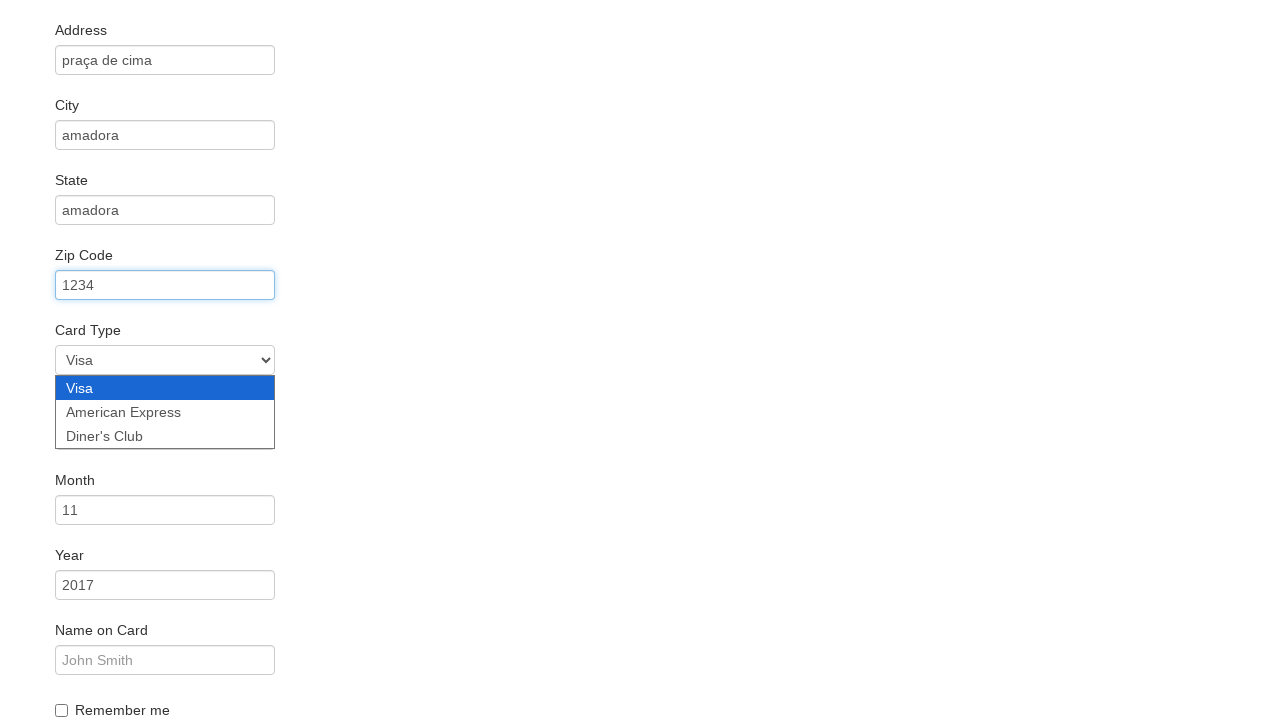

Selected American Express as card type on #cardType
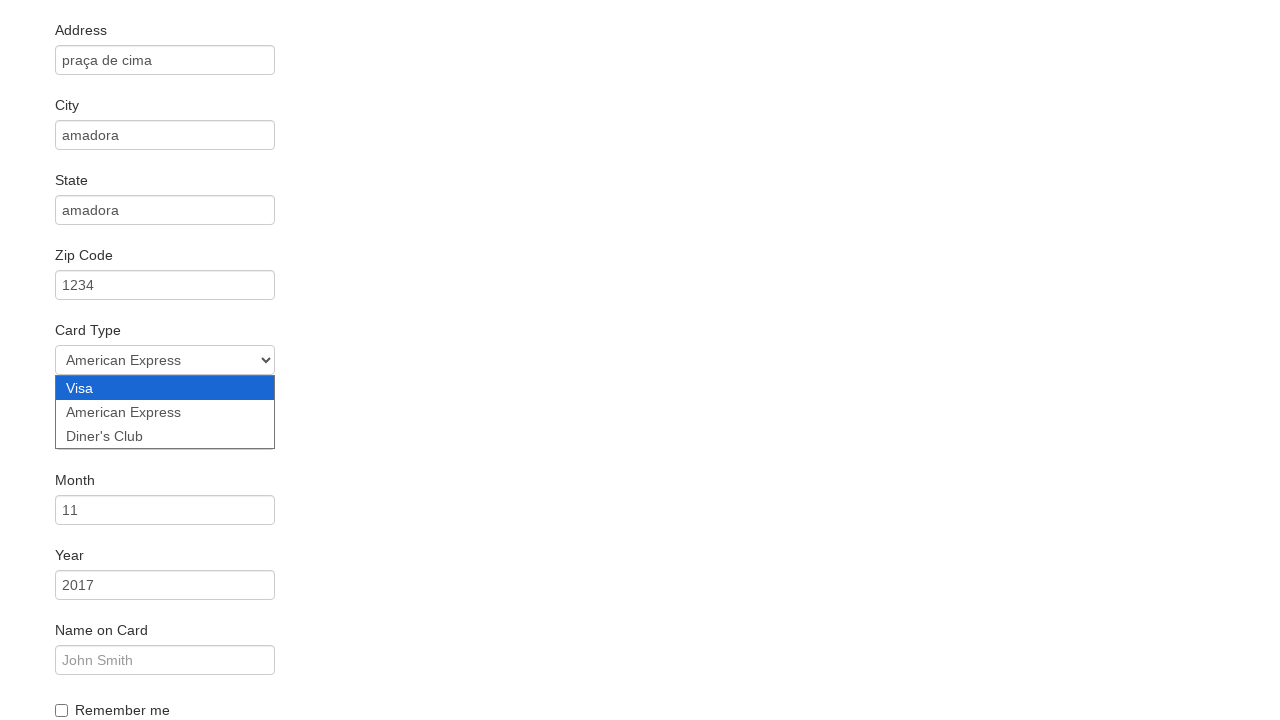

Clicked credit card number field at (165, 435) on #creditCardNumber
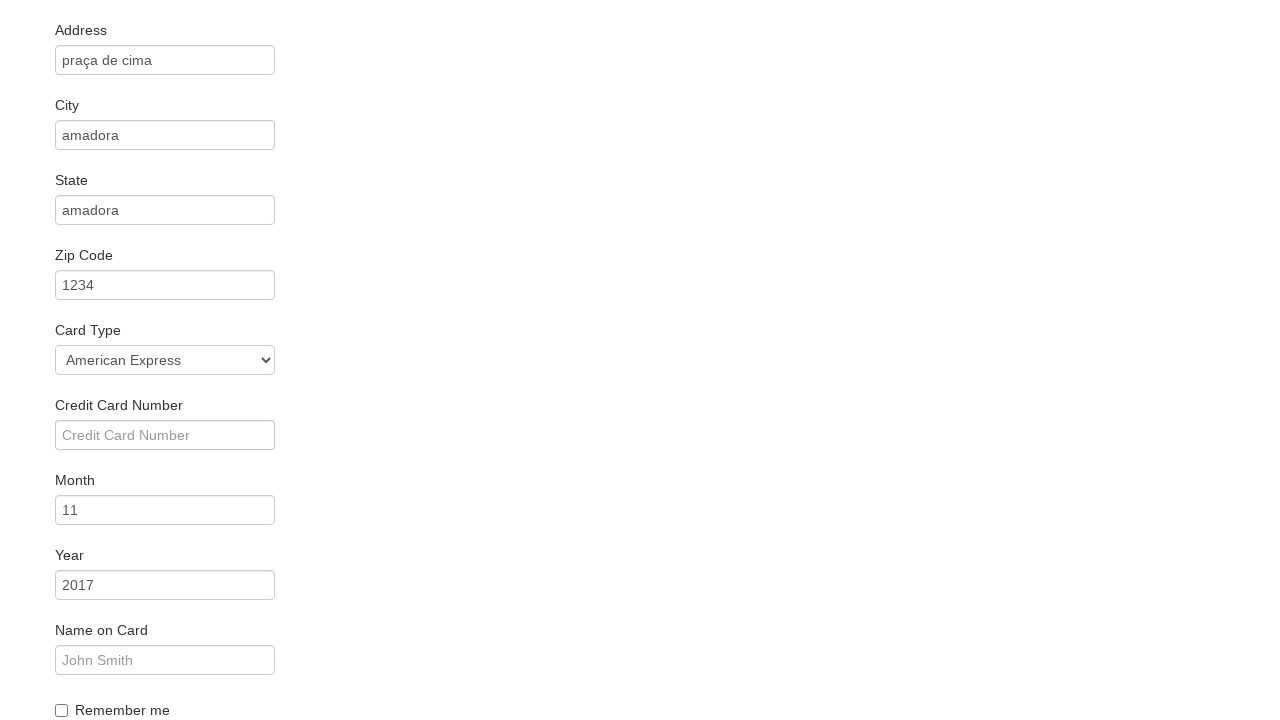

Entered credit card number: 123456 on #creditCardNumber
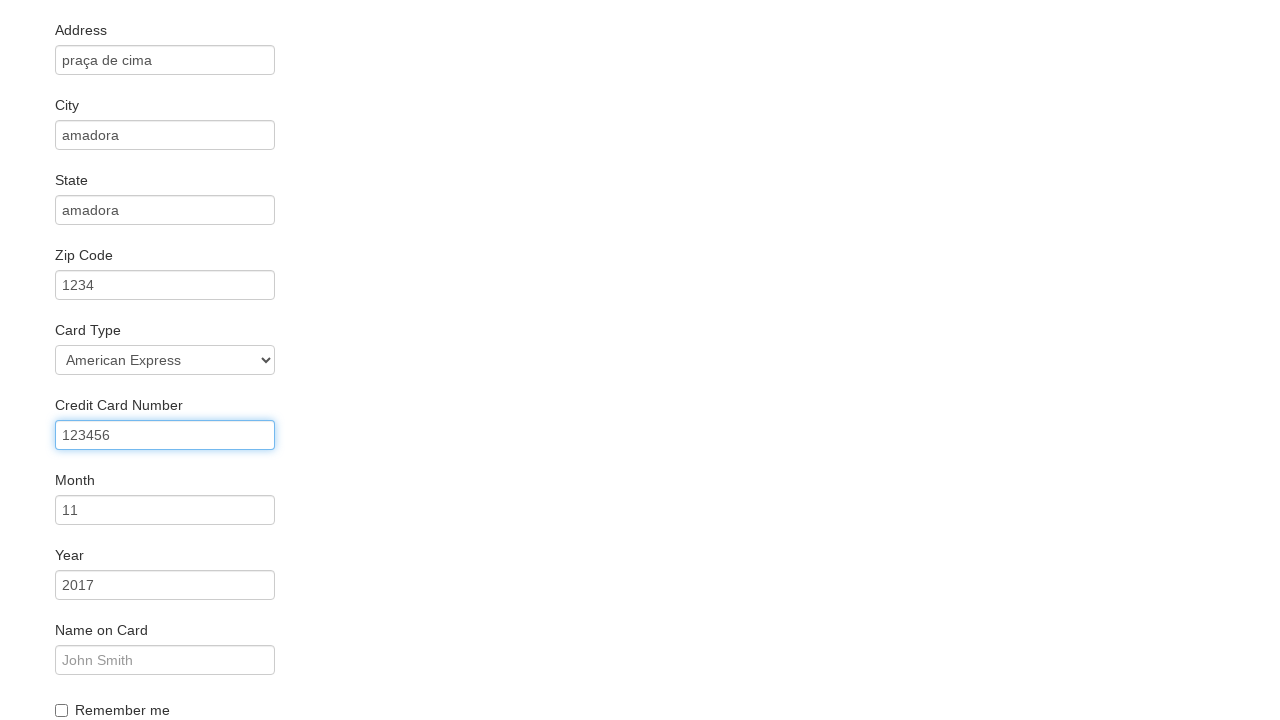

Clicked name on card field at (165, 660) on #nameOnCard
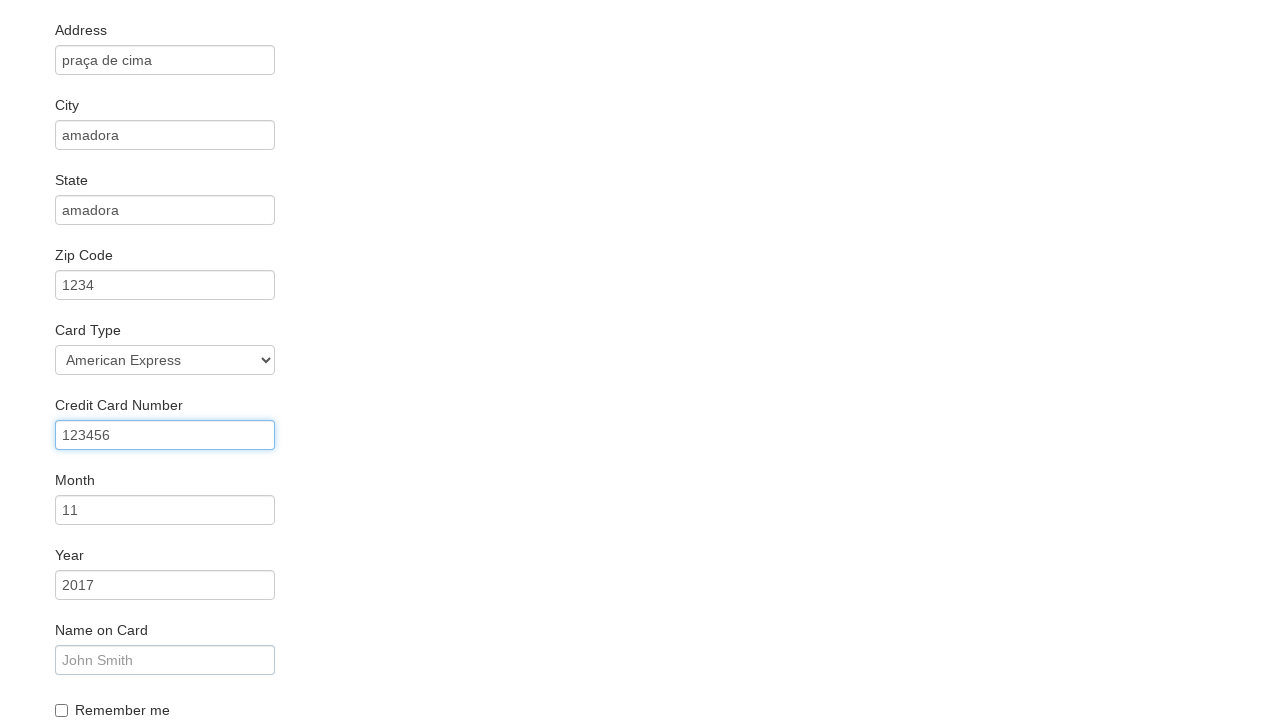

Entered name on card: maria on #nameOnCard
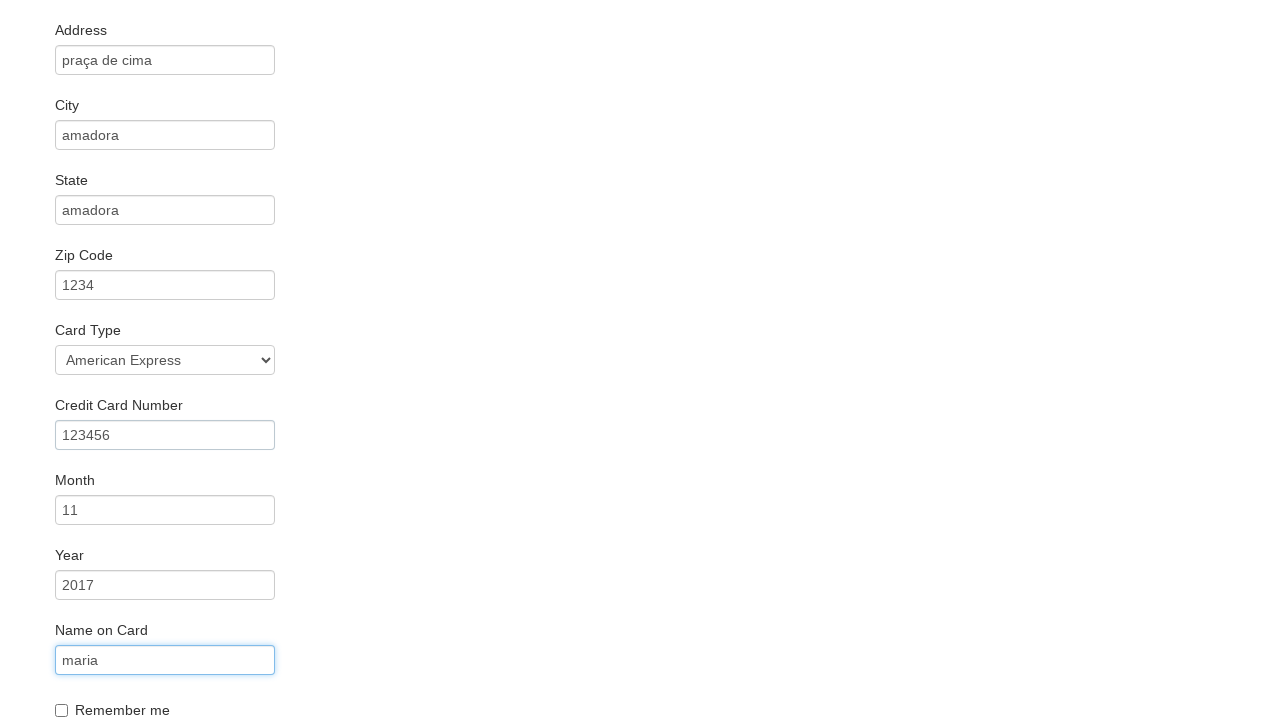

Clicked remember me checkbox at (640, 708) on .checkbox
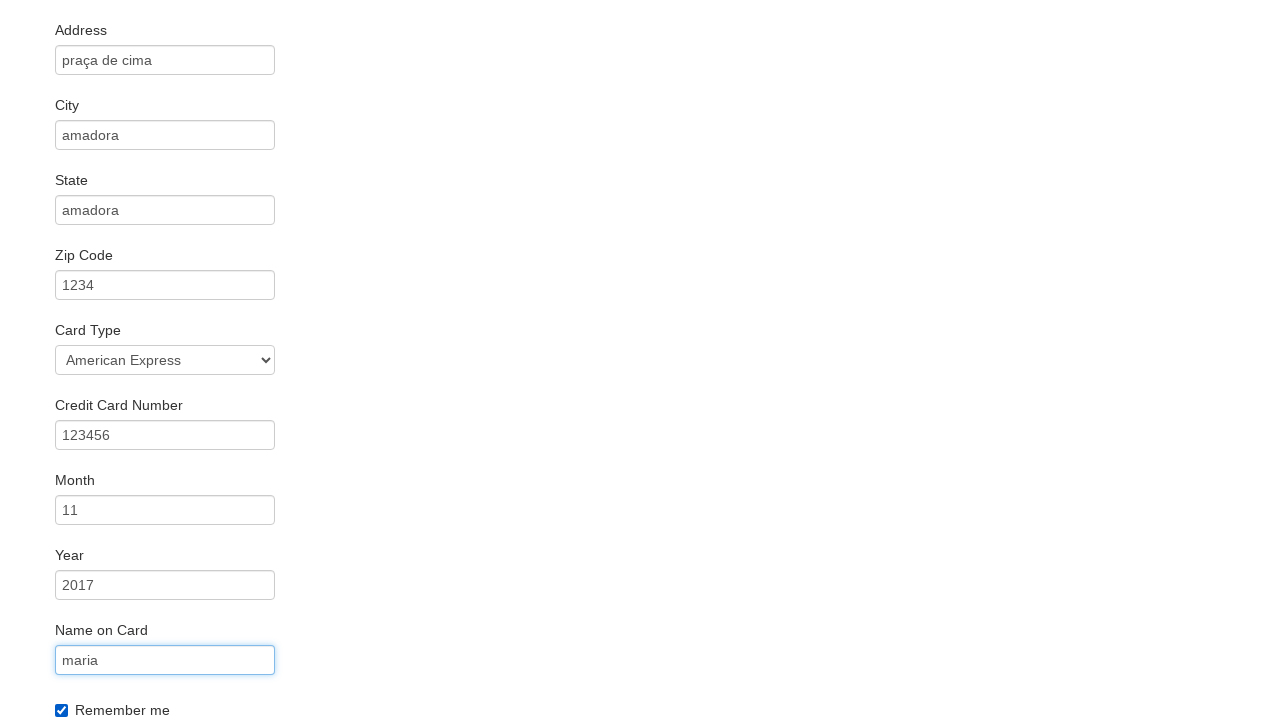

Clicked Purchase Flight button at (118, 685) on .btn-primary
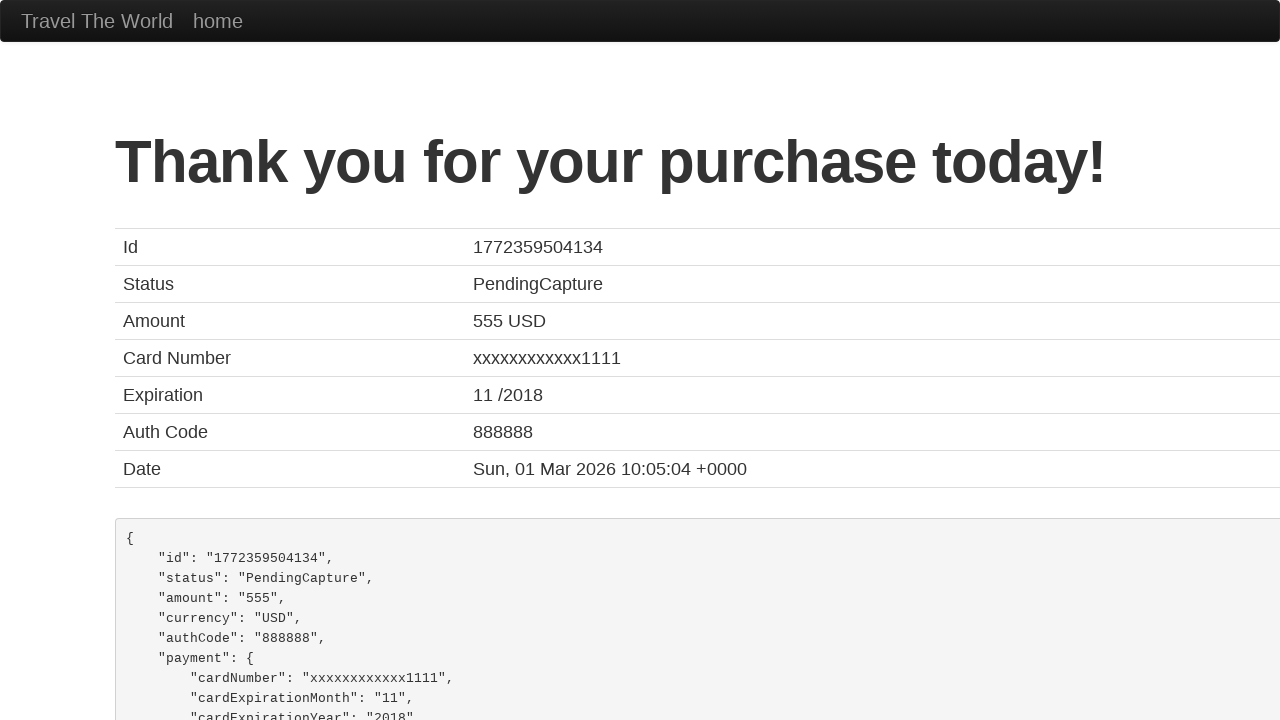

Confirmed booking - BlazeDemo Confirmation page loaded
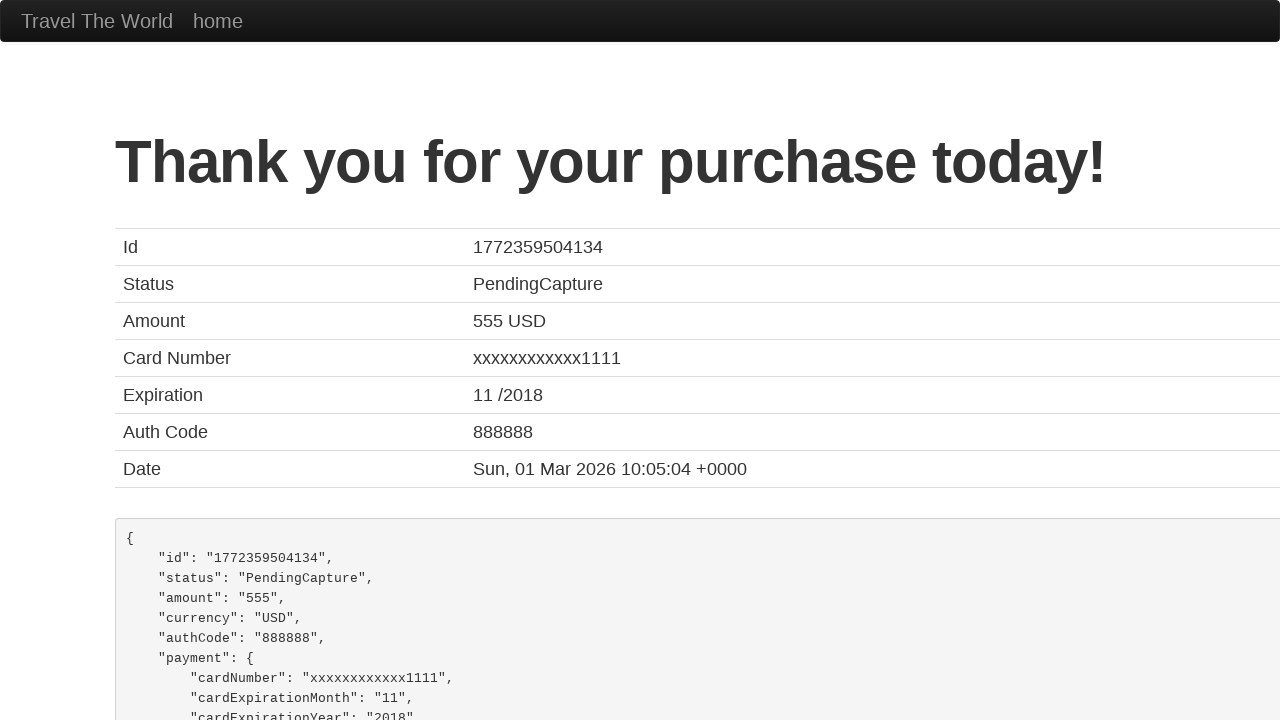

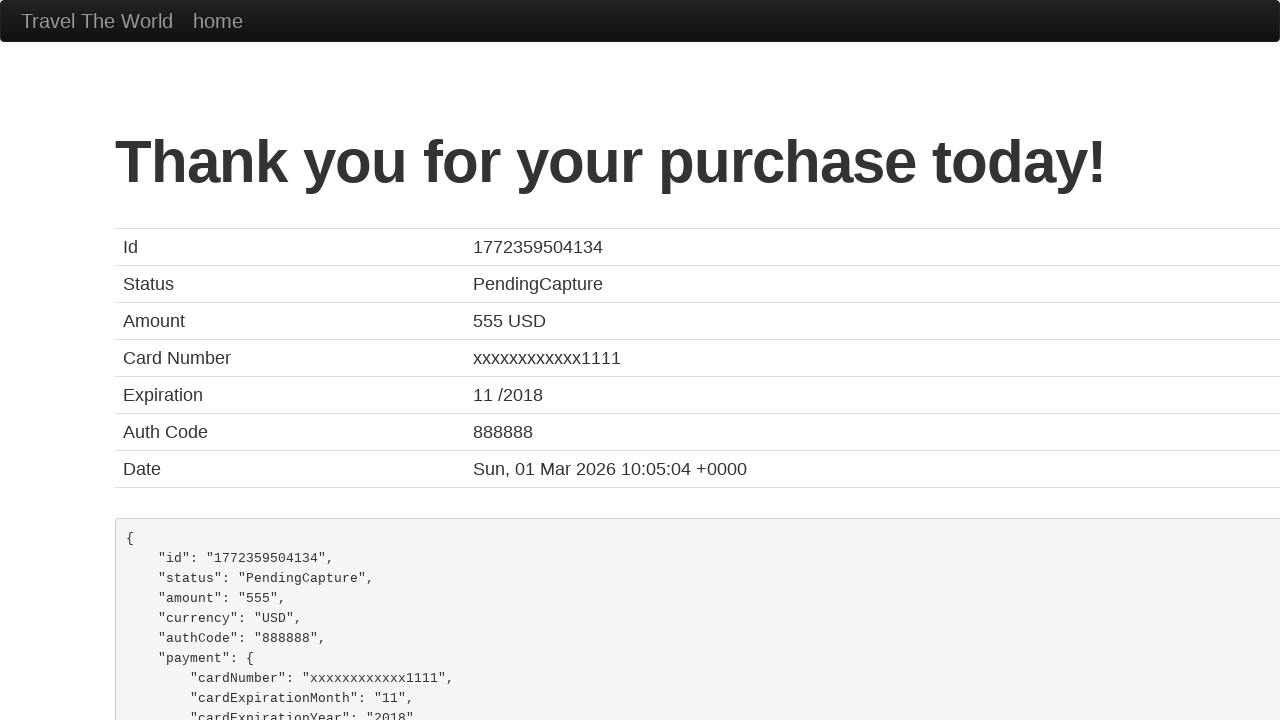